Tests clicking the "Yes" radio button on the DemoQA Radio Button page by navigating through Elements section

Starting URL: https://demoqa.com/

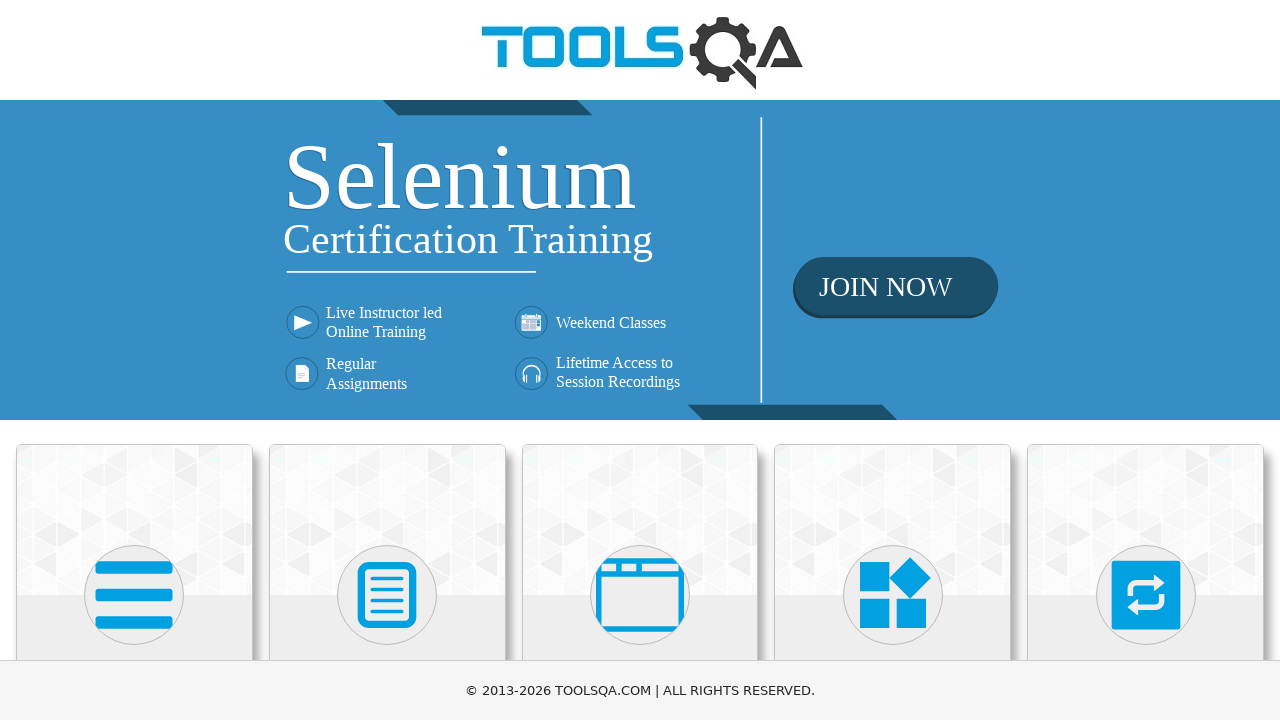

Clicked on Elements menu item at (134, 360) on text=Elements
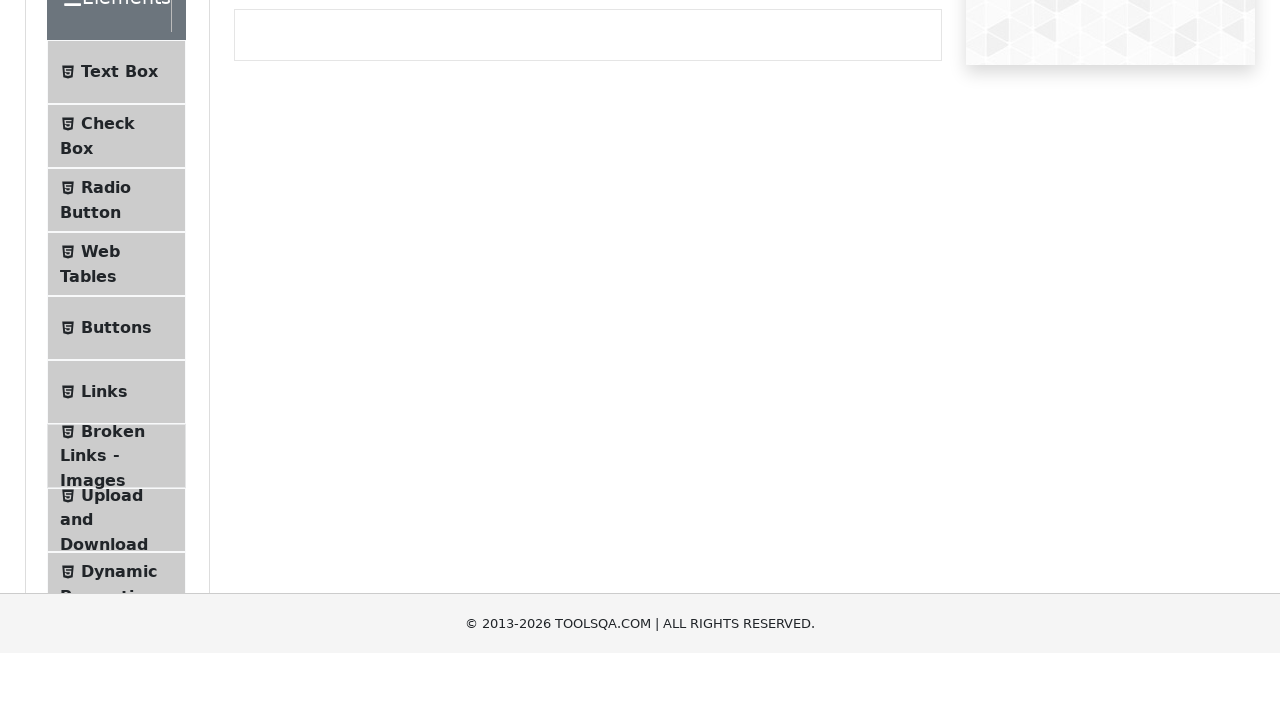

Clicked on Radio Button submenu at (106, 376) on text=Radio Button
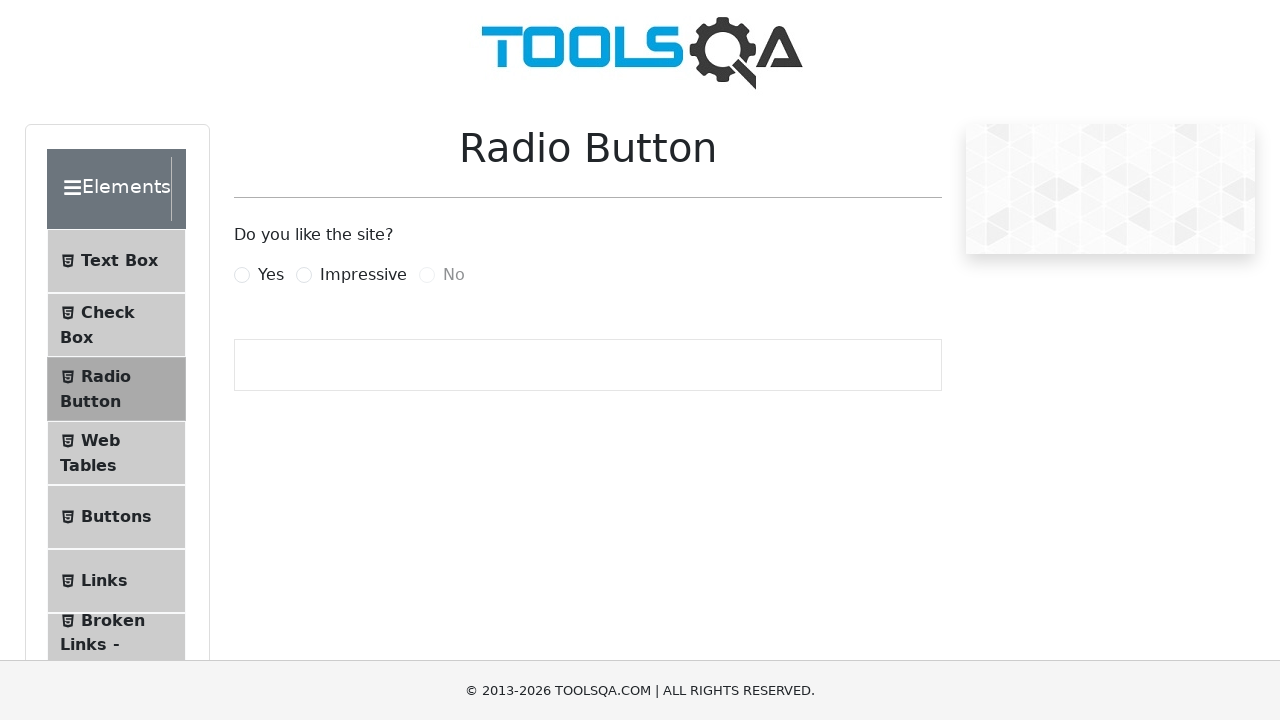

Radio button page loaded with 'Do you like the site?' question
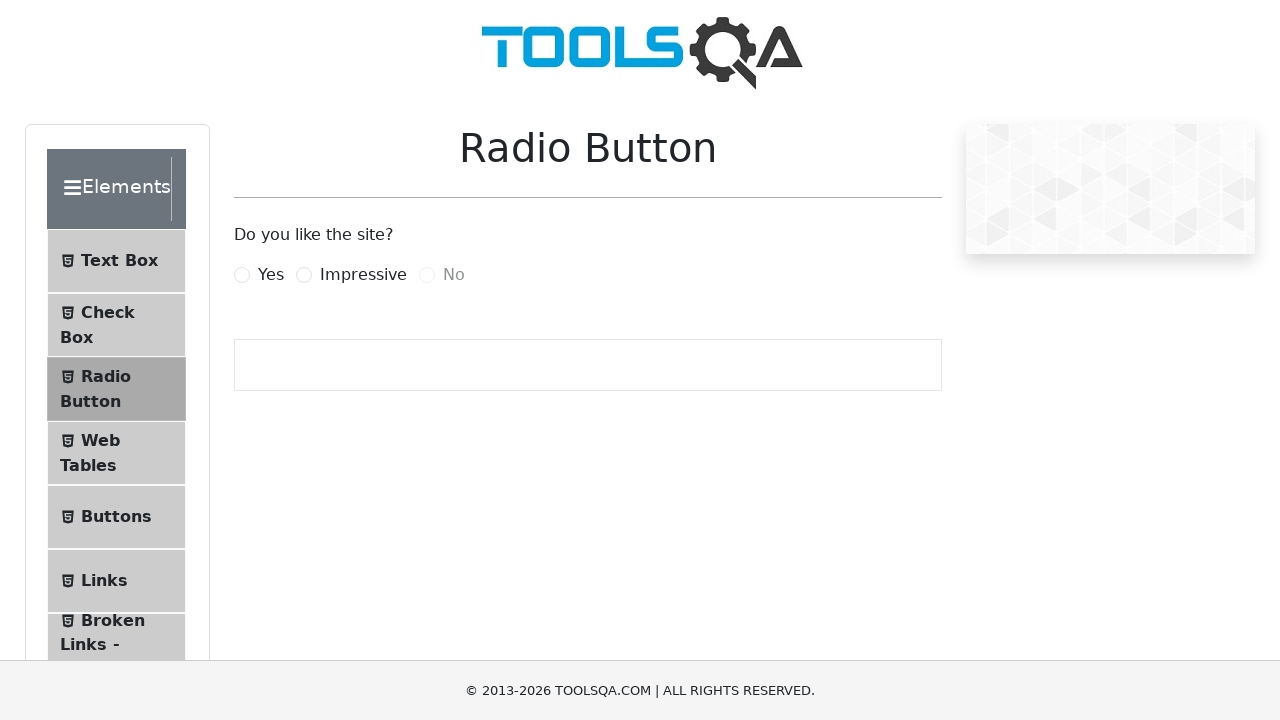

Clicked the Yes radio button at (271, 275) on label[for='yesRadio']
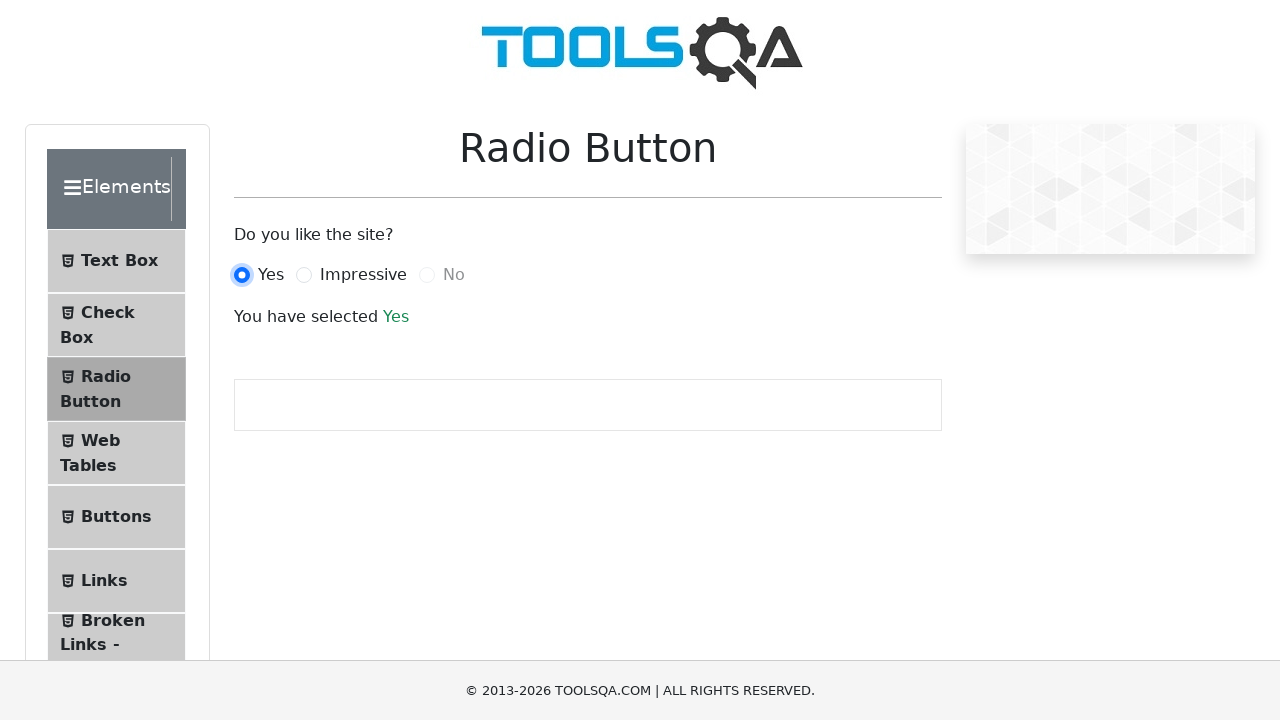

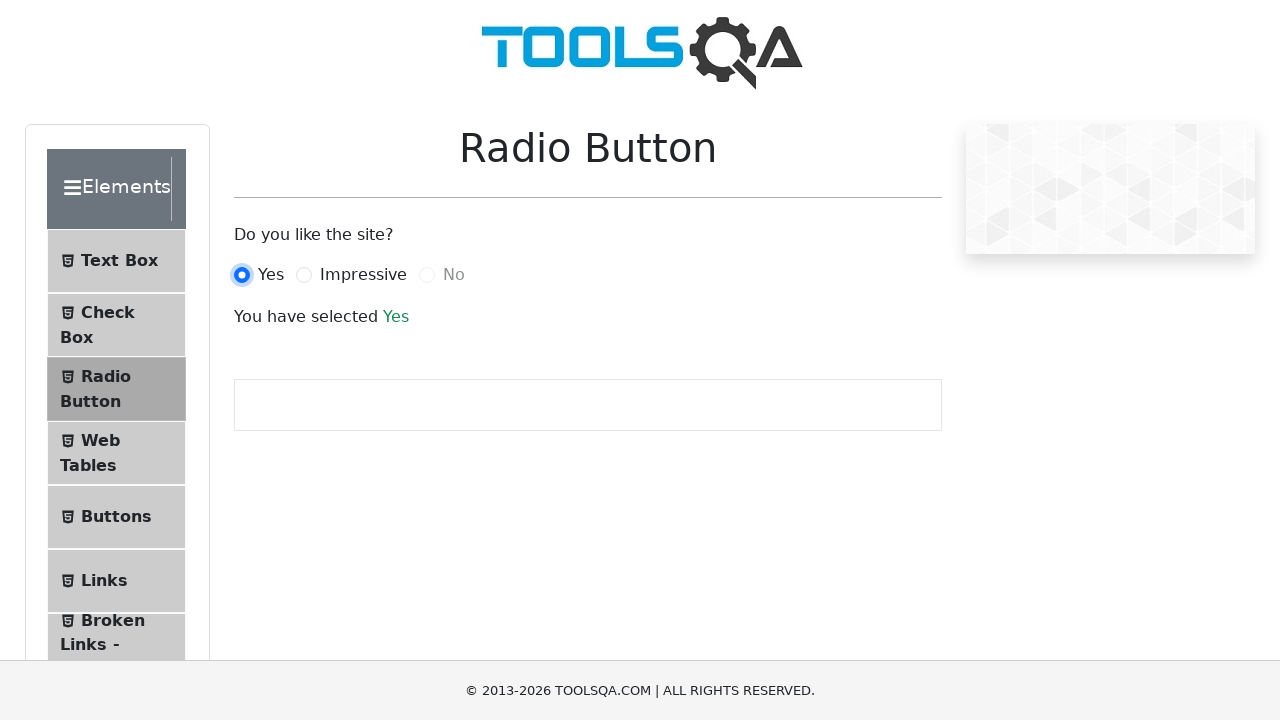